Interacts with a shadow DOM element by finding and filling a text input field within it

Starting URL: https://selectorshub.com/xpath-practice-page/

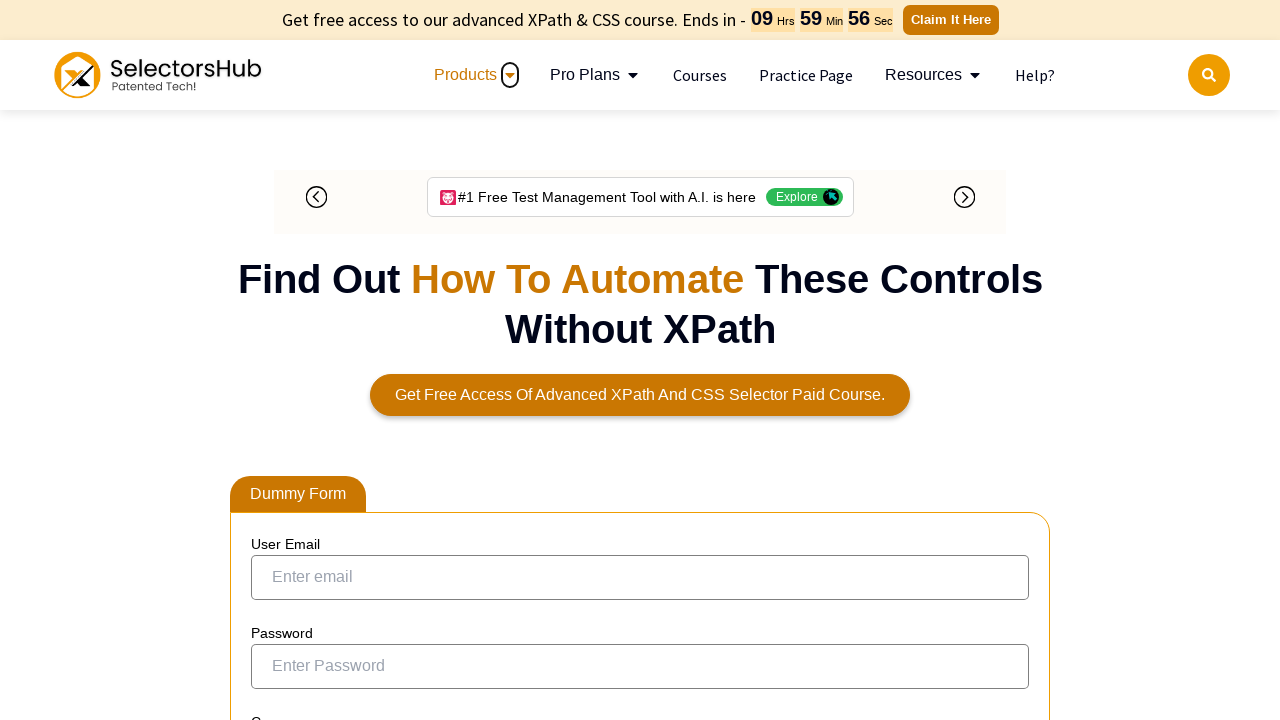

Shadow host element div#userName became visible
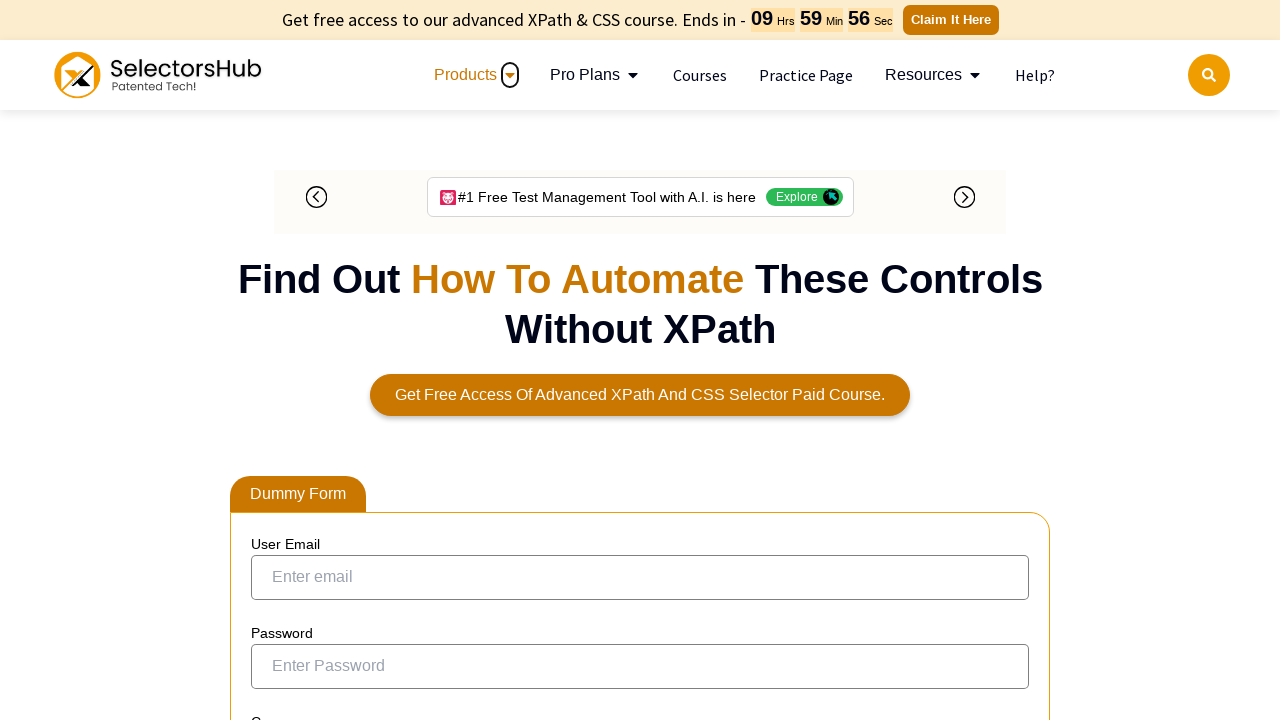

Filled shadow DOM text input field with 'Hello world...' on div#userName >> #kils
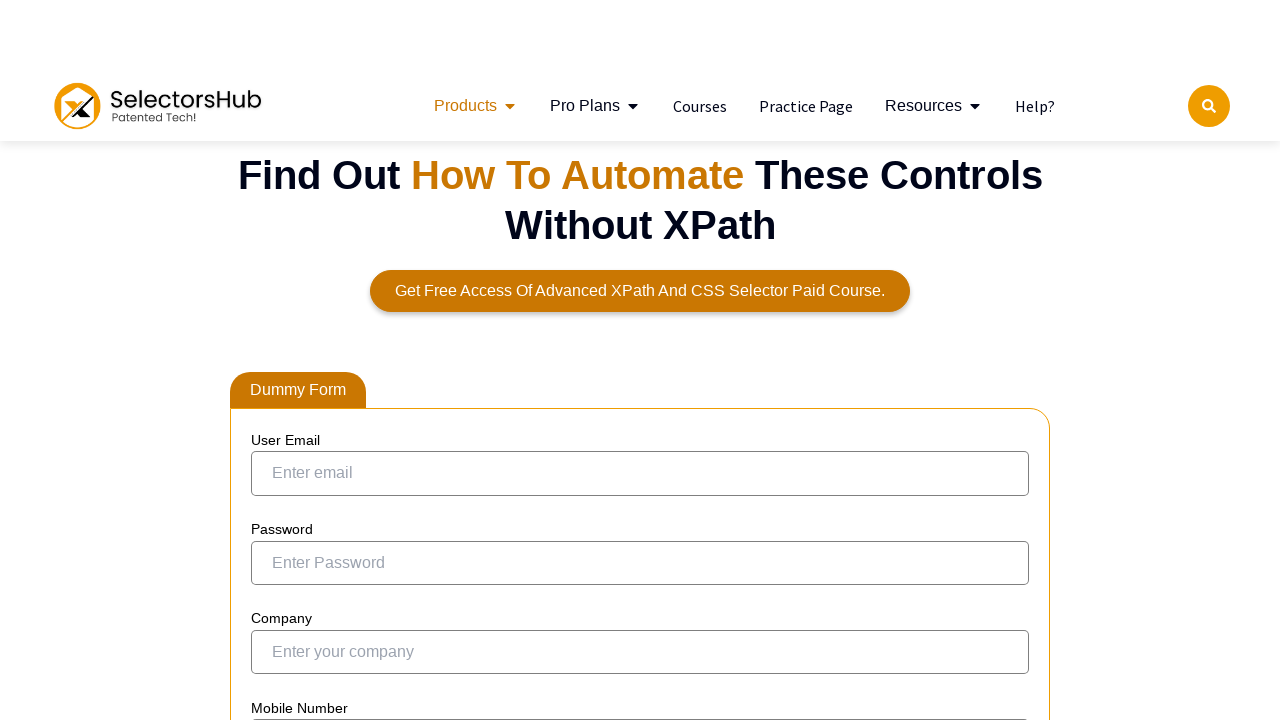

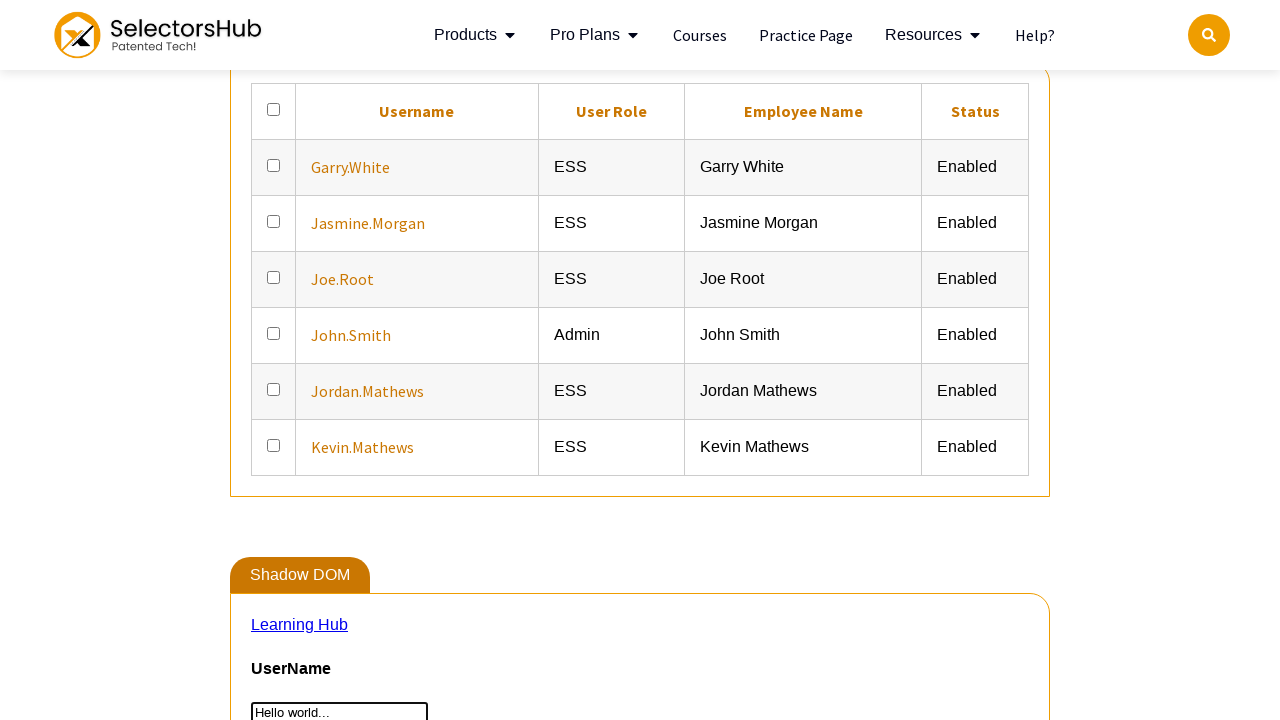